Tests filtering to display only active (uncompleted) todo items.

Starting URL: https://demo.playwright.dev/todomvc

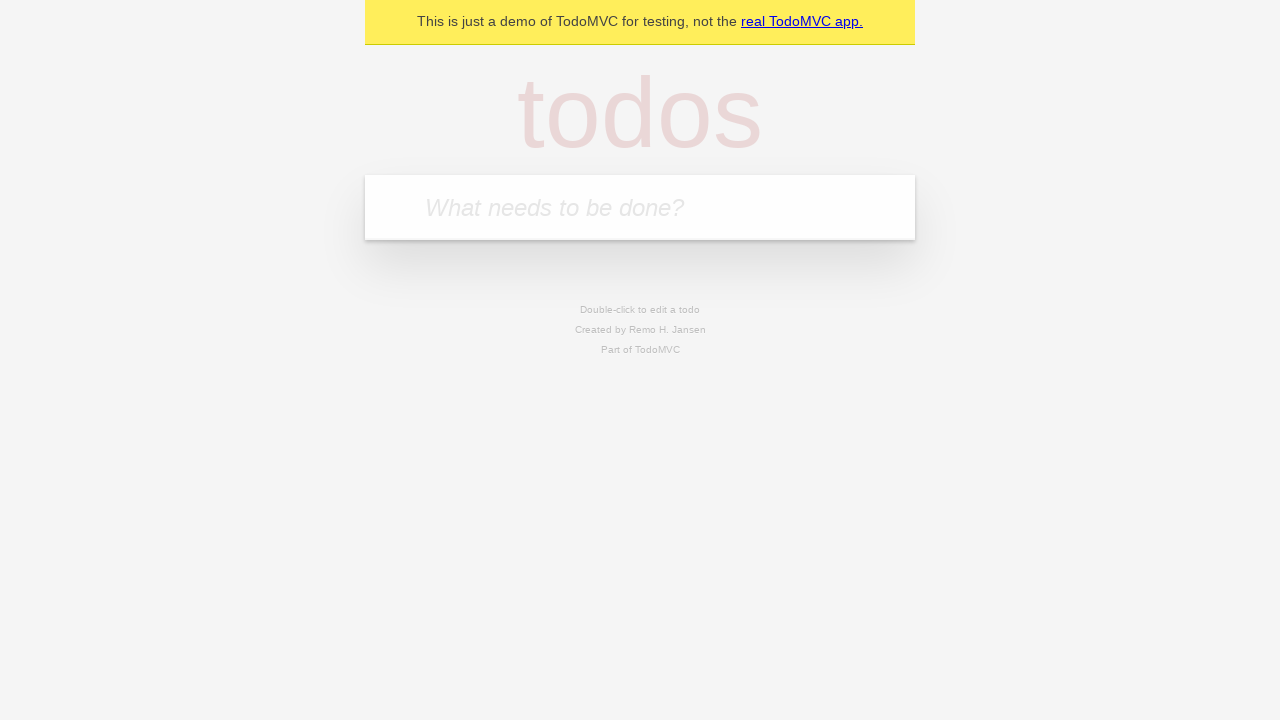

Filled new todo input with 'buy some cheese' on .new-todo
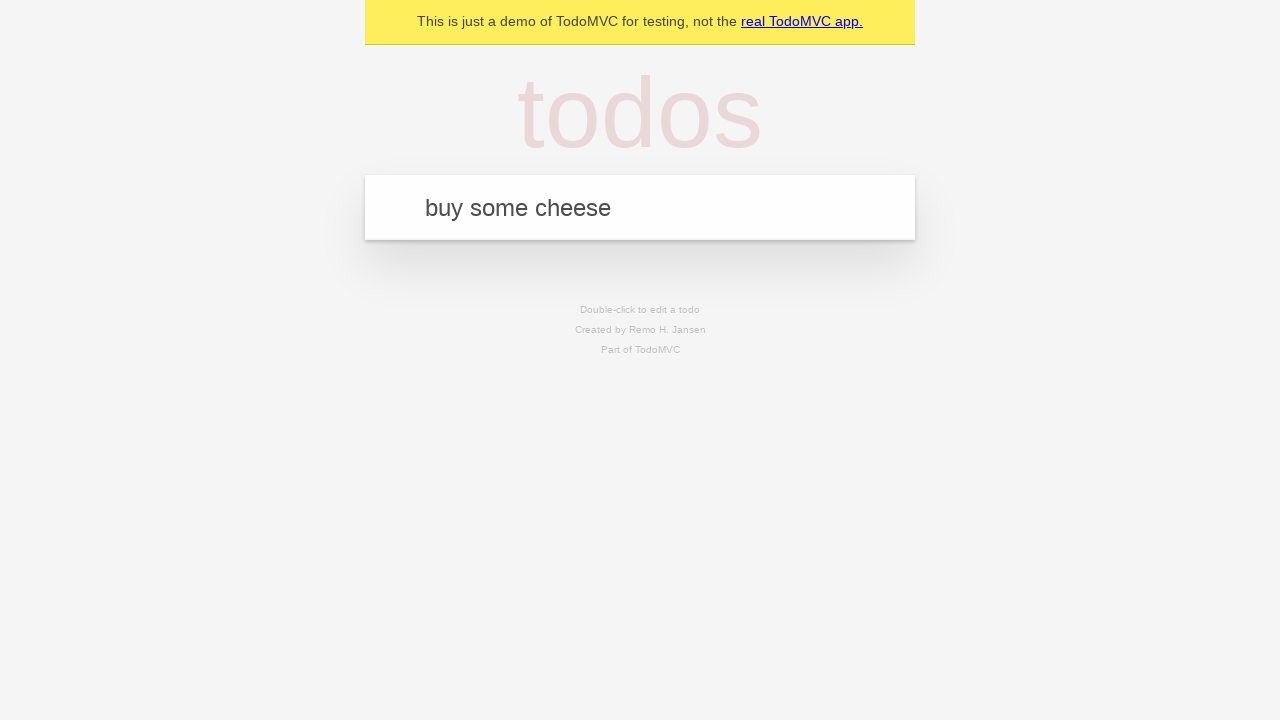

Pressed Enter to create first todo item on .new-todo
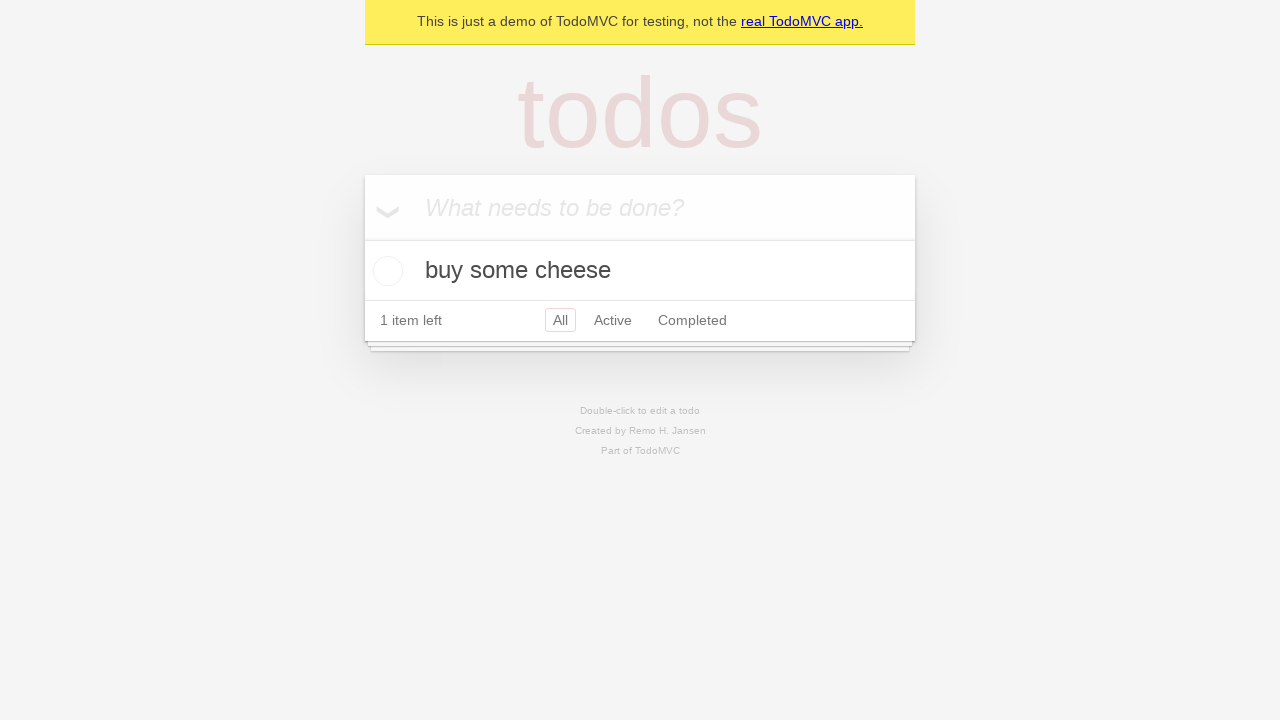

Filled new todo input with 'feed the cat' on .new-todo
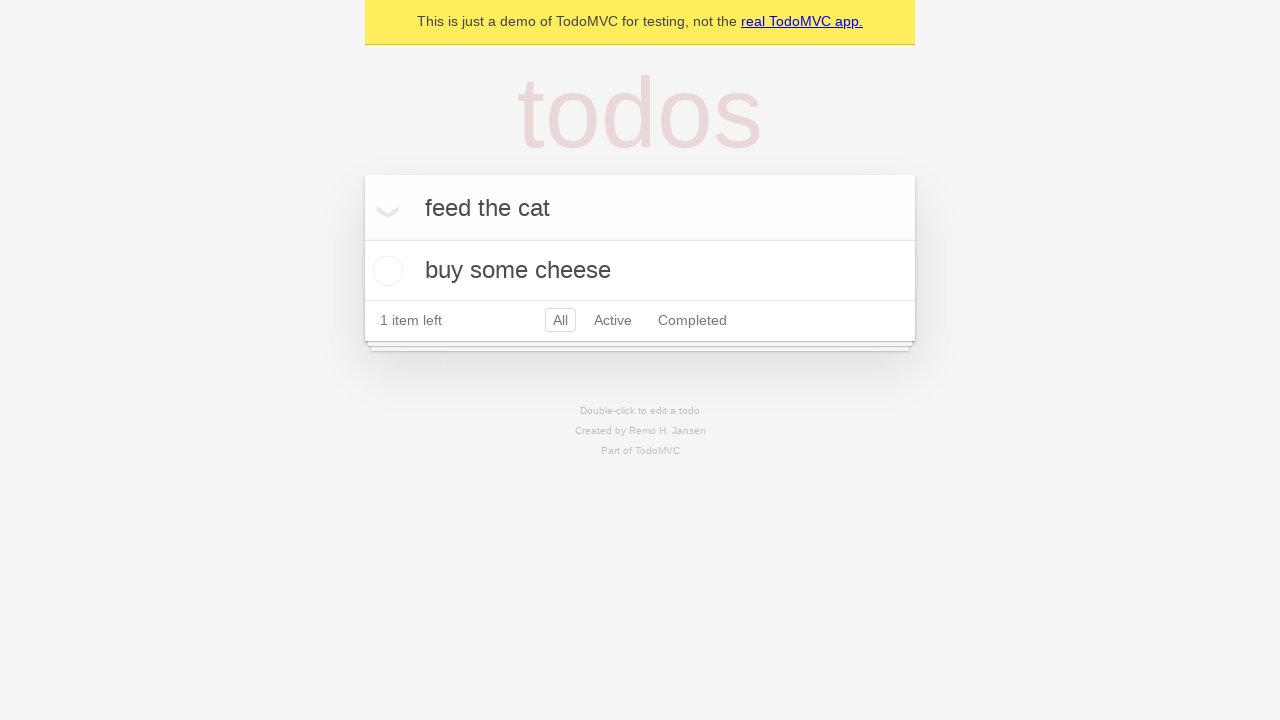

Pressed Enter to create second todo item on .new-todo
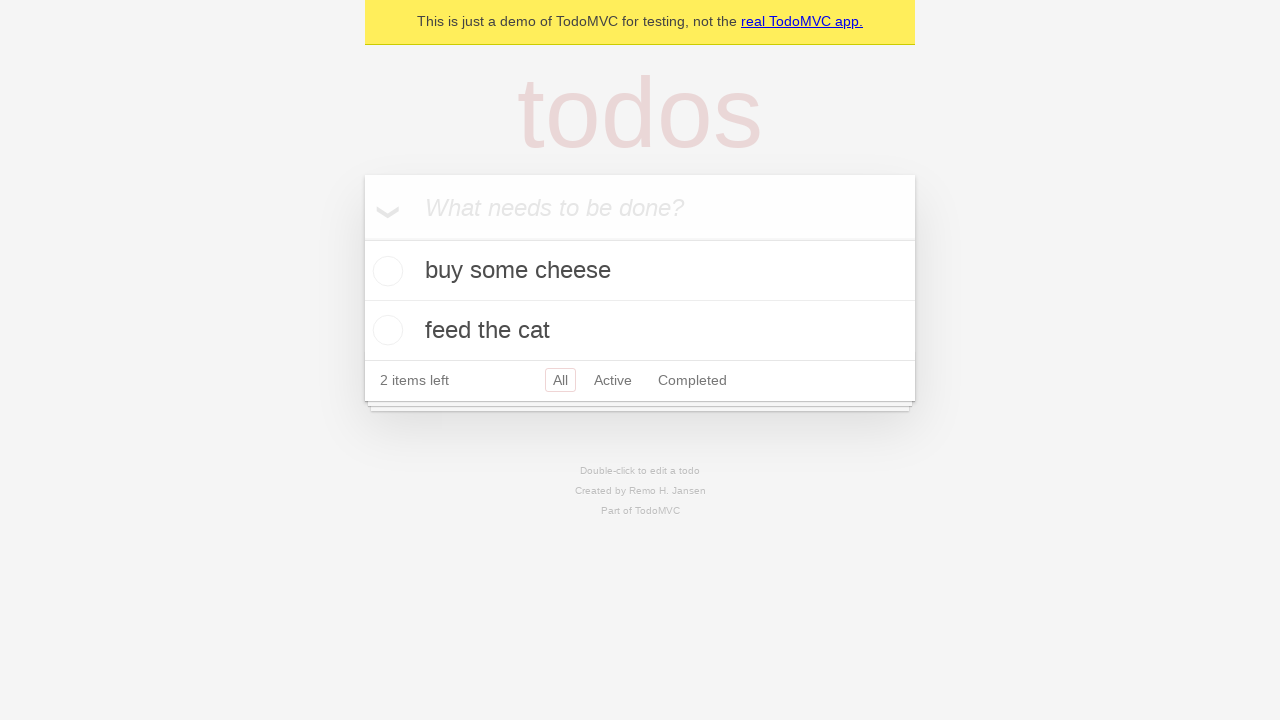

Filled new todo input with 'book a doctors appointment' on .new-todo
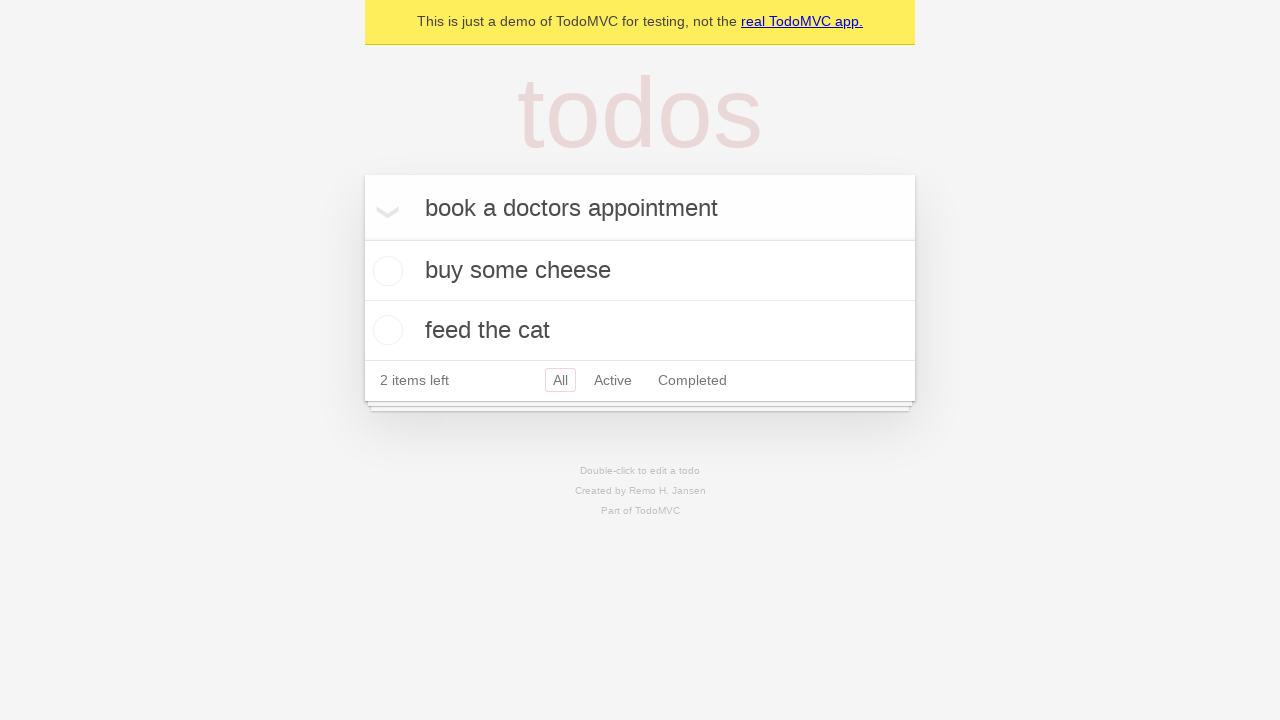

Pressed Enter to create third todo item on .new-todo
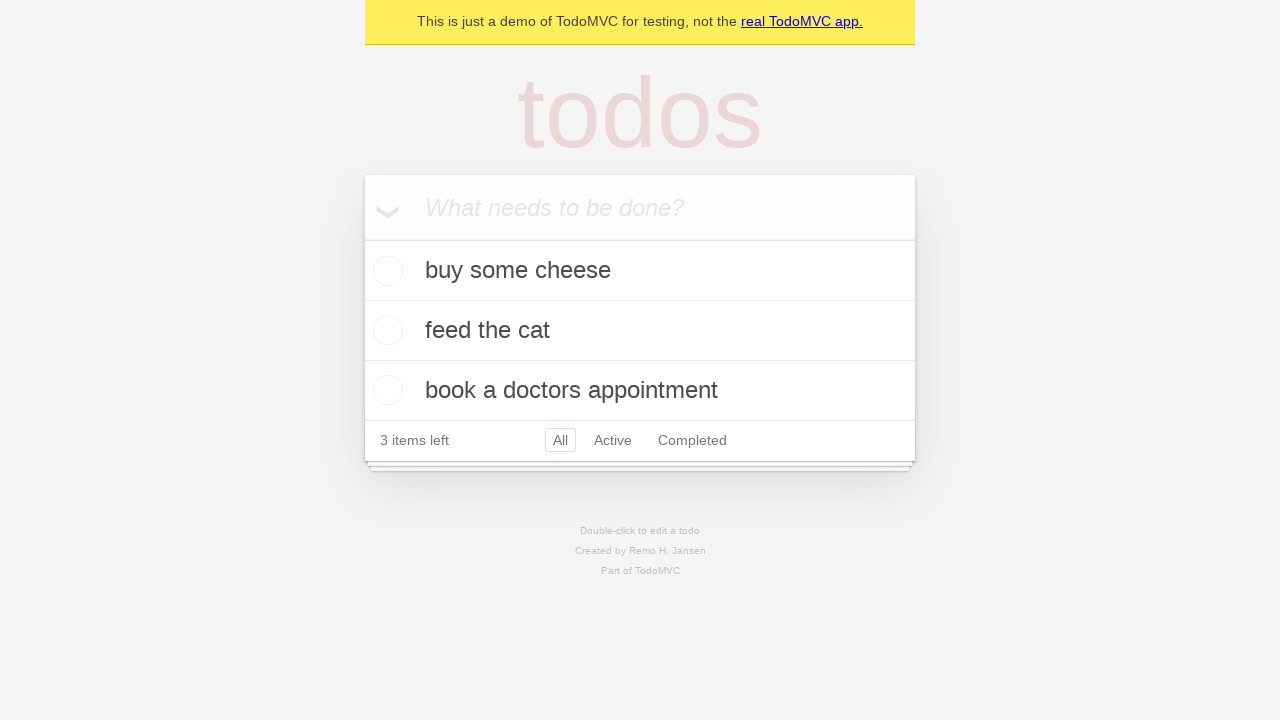

Checked the second todo item to mark it as completed at (385, 330) on .todo-list li .toggle >> nth=1
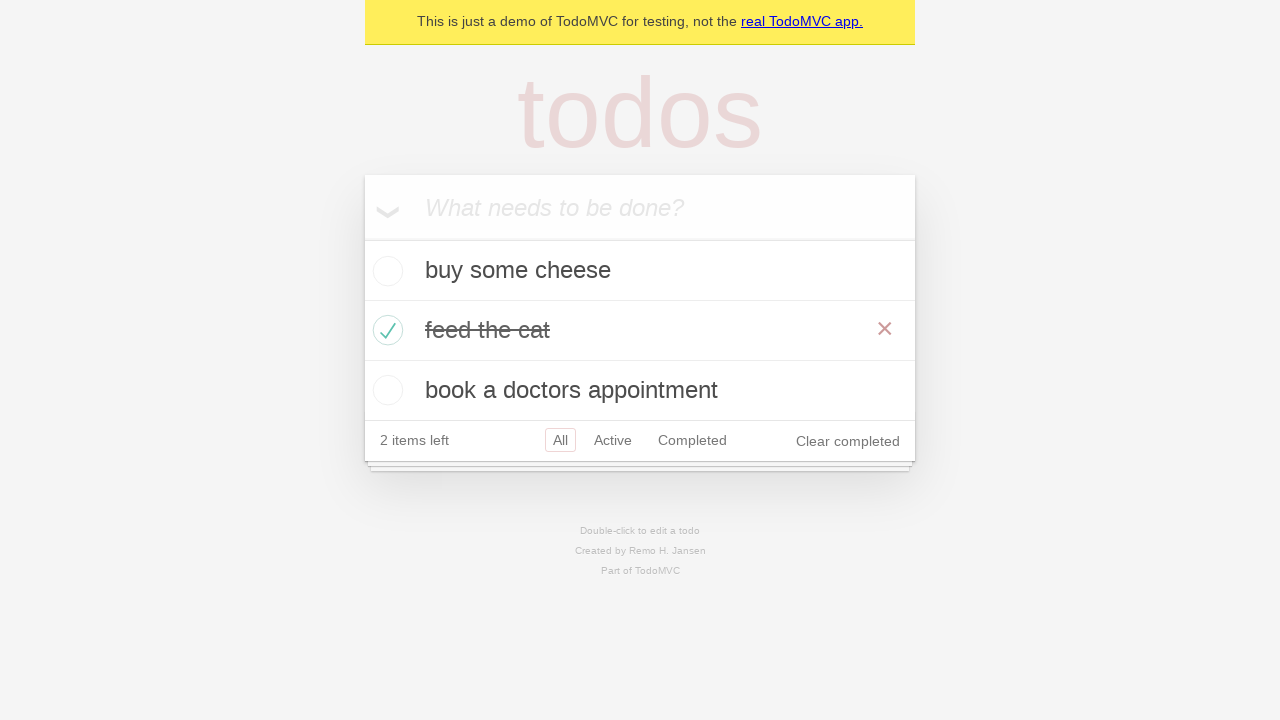

Clicked Active filter to display only active (uncompleted) items at (613, 440) on .filters >> text=Active
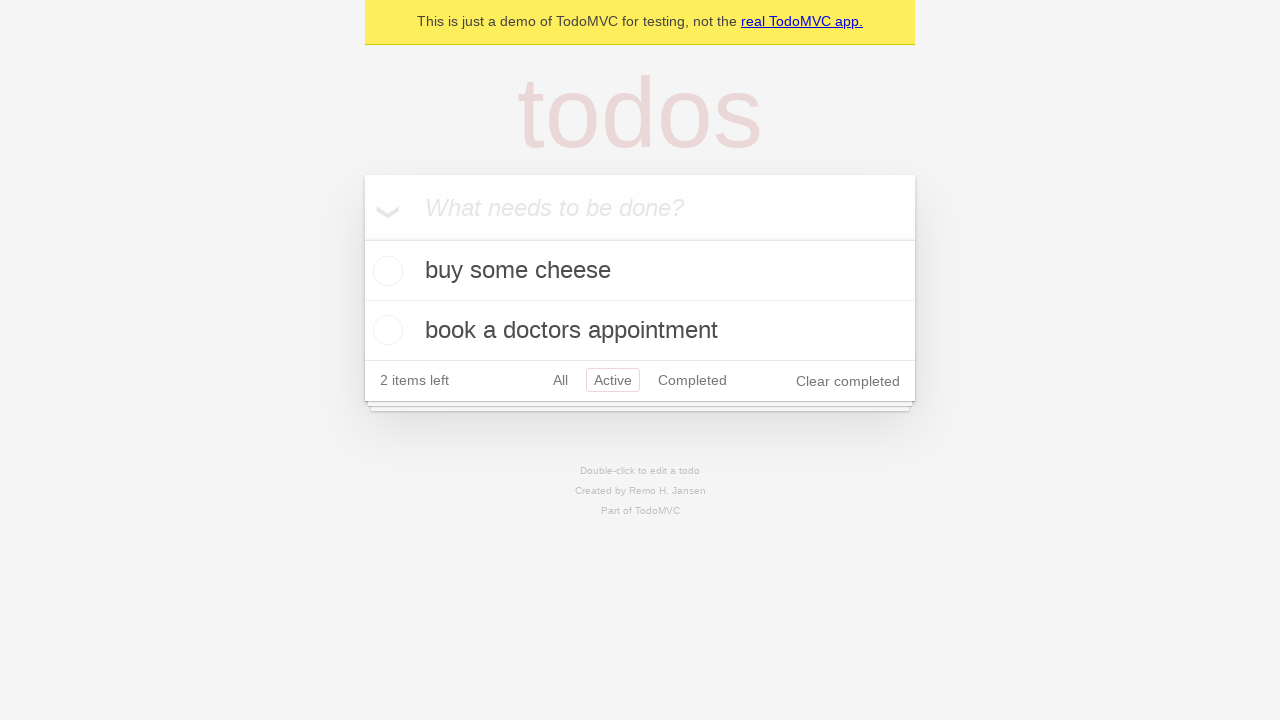

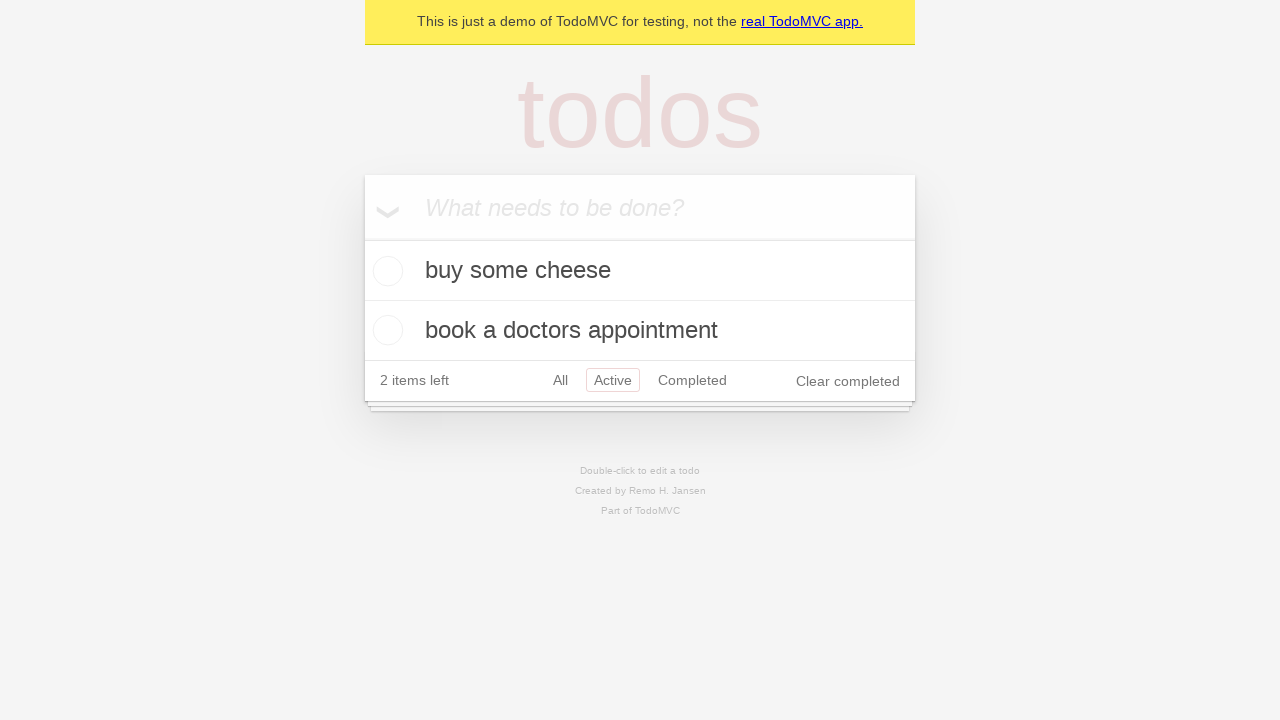